Navigates to a Guru99 article page about Chrome options and desired capabilities, maximizes the window, and takes a screenshot

Starting URL: https://www.guru99.com/chrome-options-desiredcapabilities.html

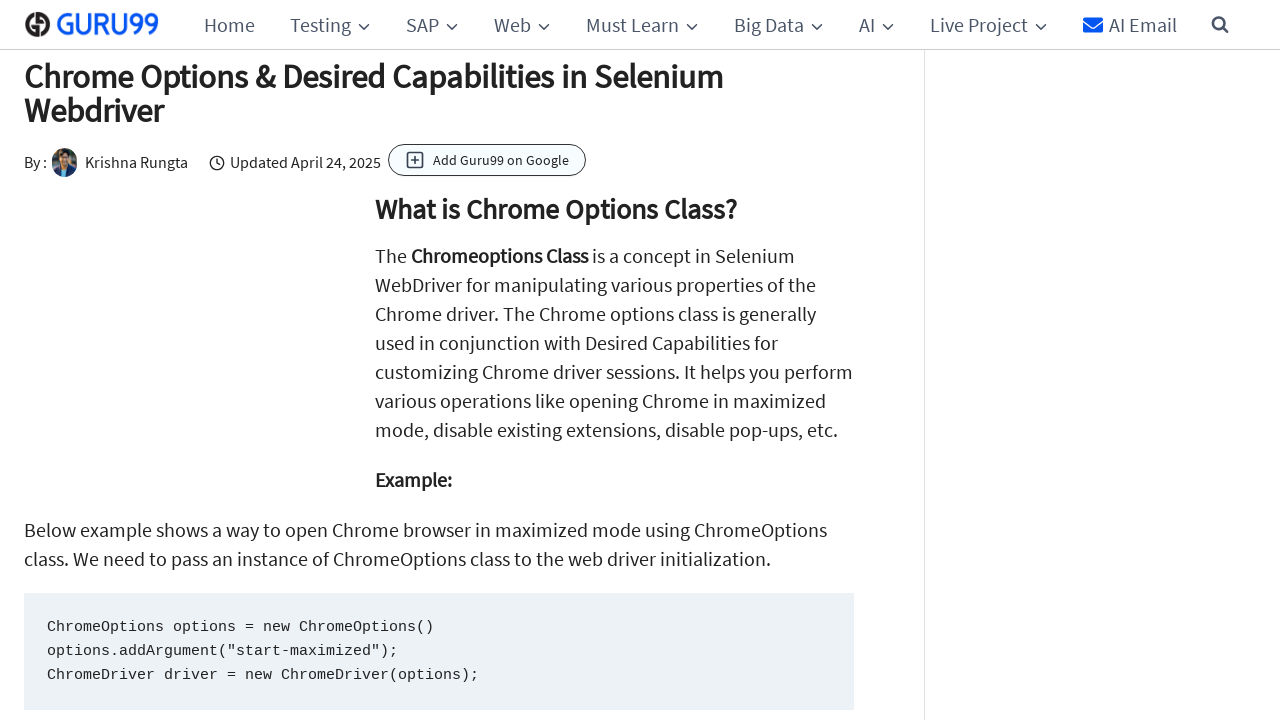

Navigated to Guru99 Chrome options and desired capabilities article
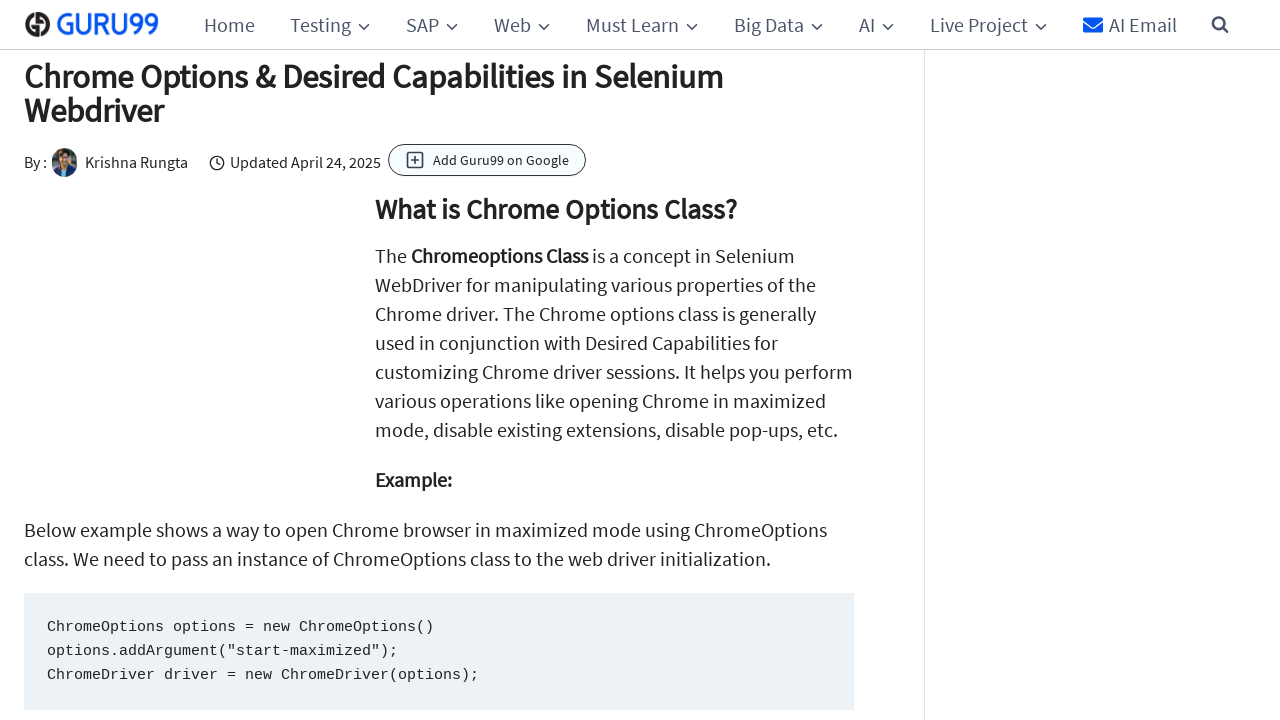

Maximized browser window to 1920x1080
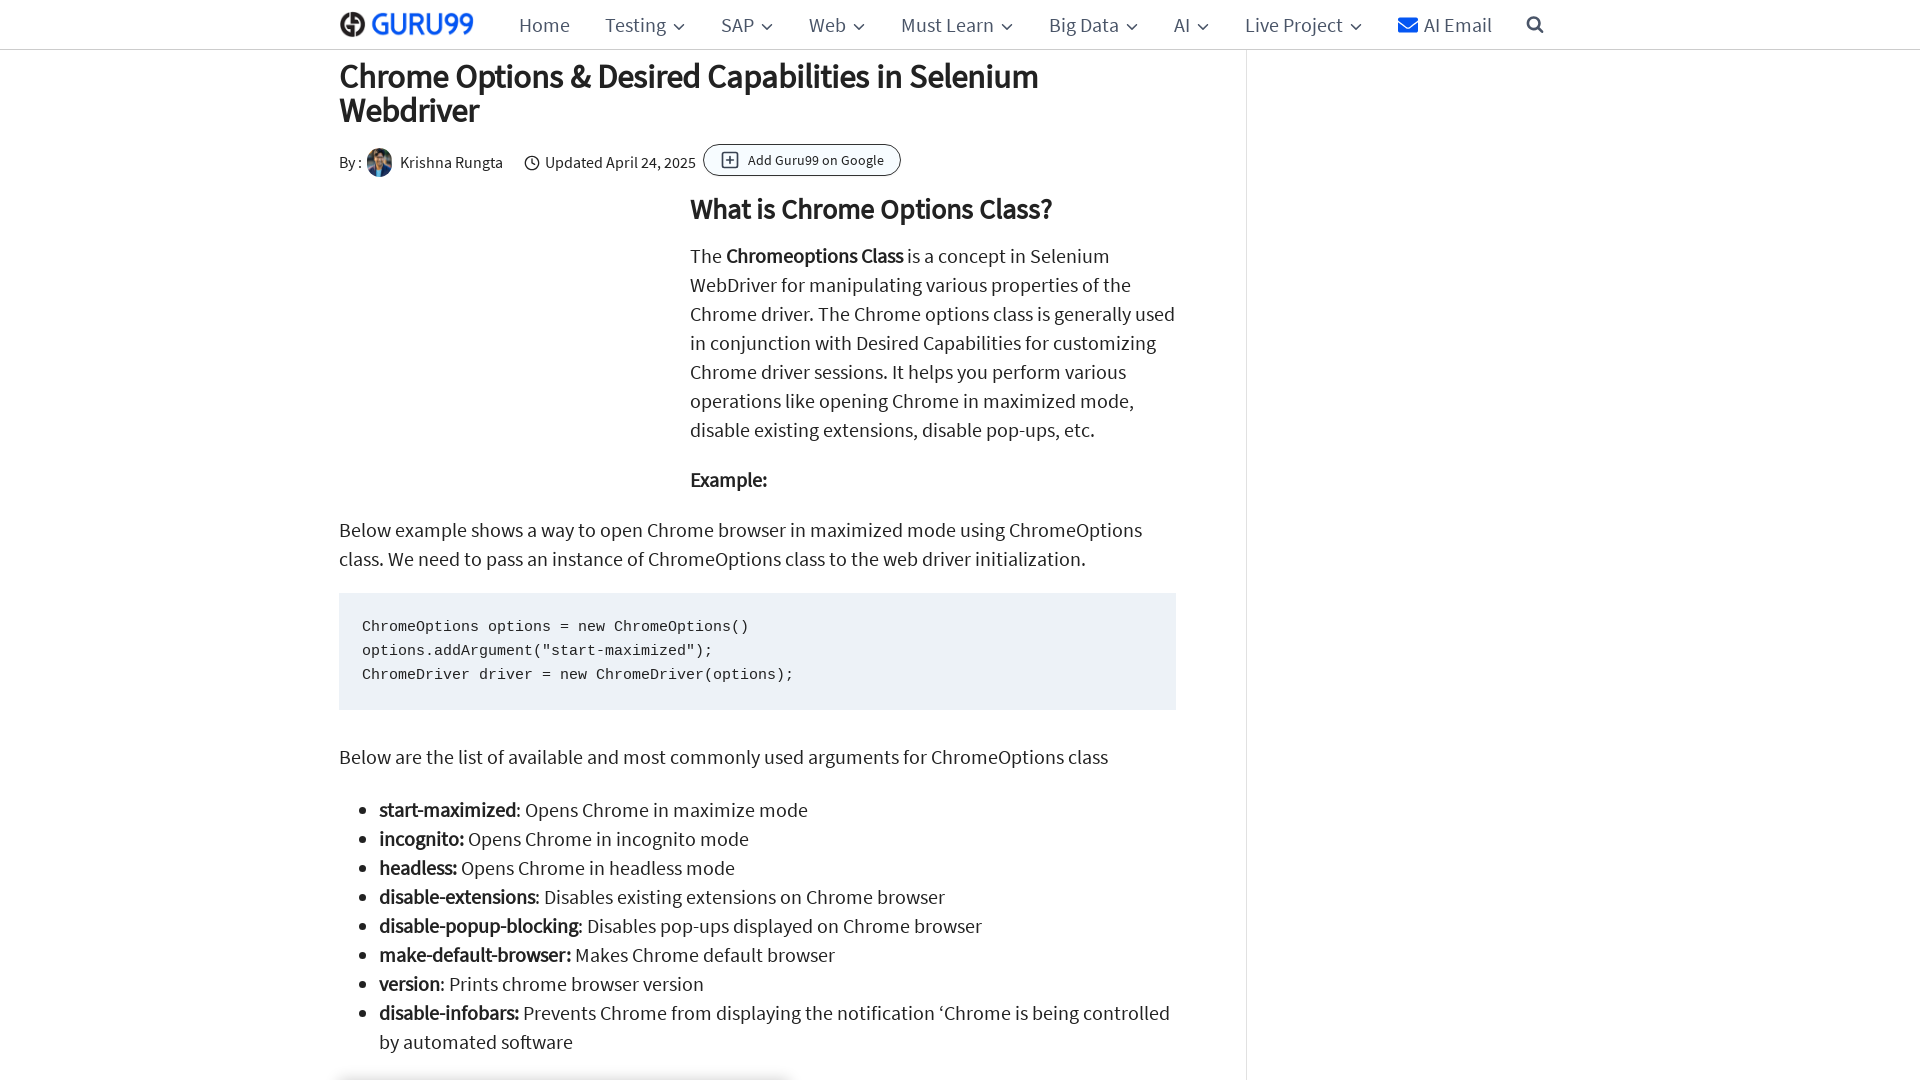

Page content fully loaded
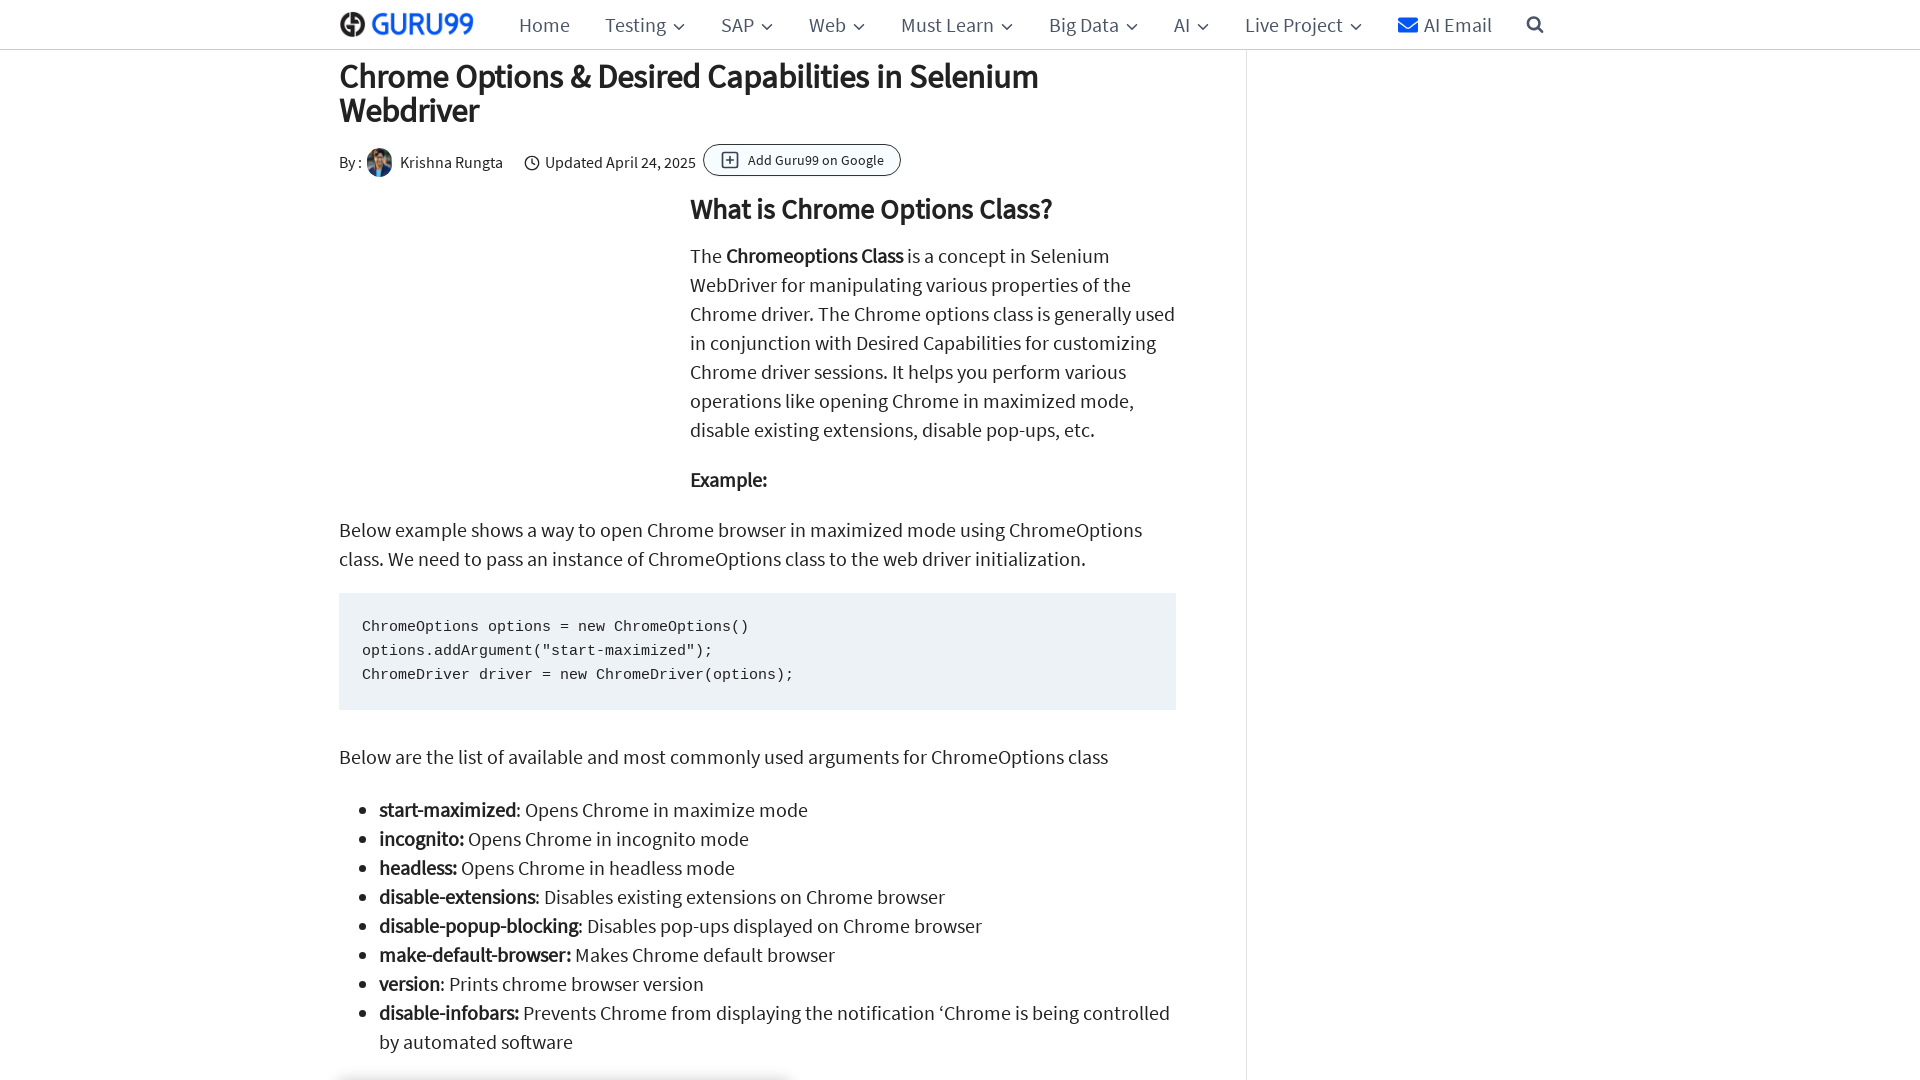

Took final screenshot of article page
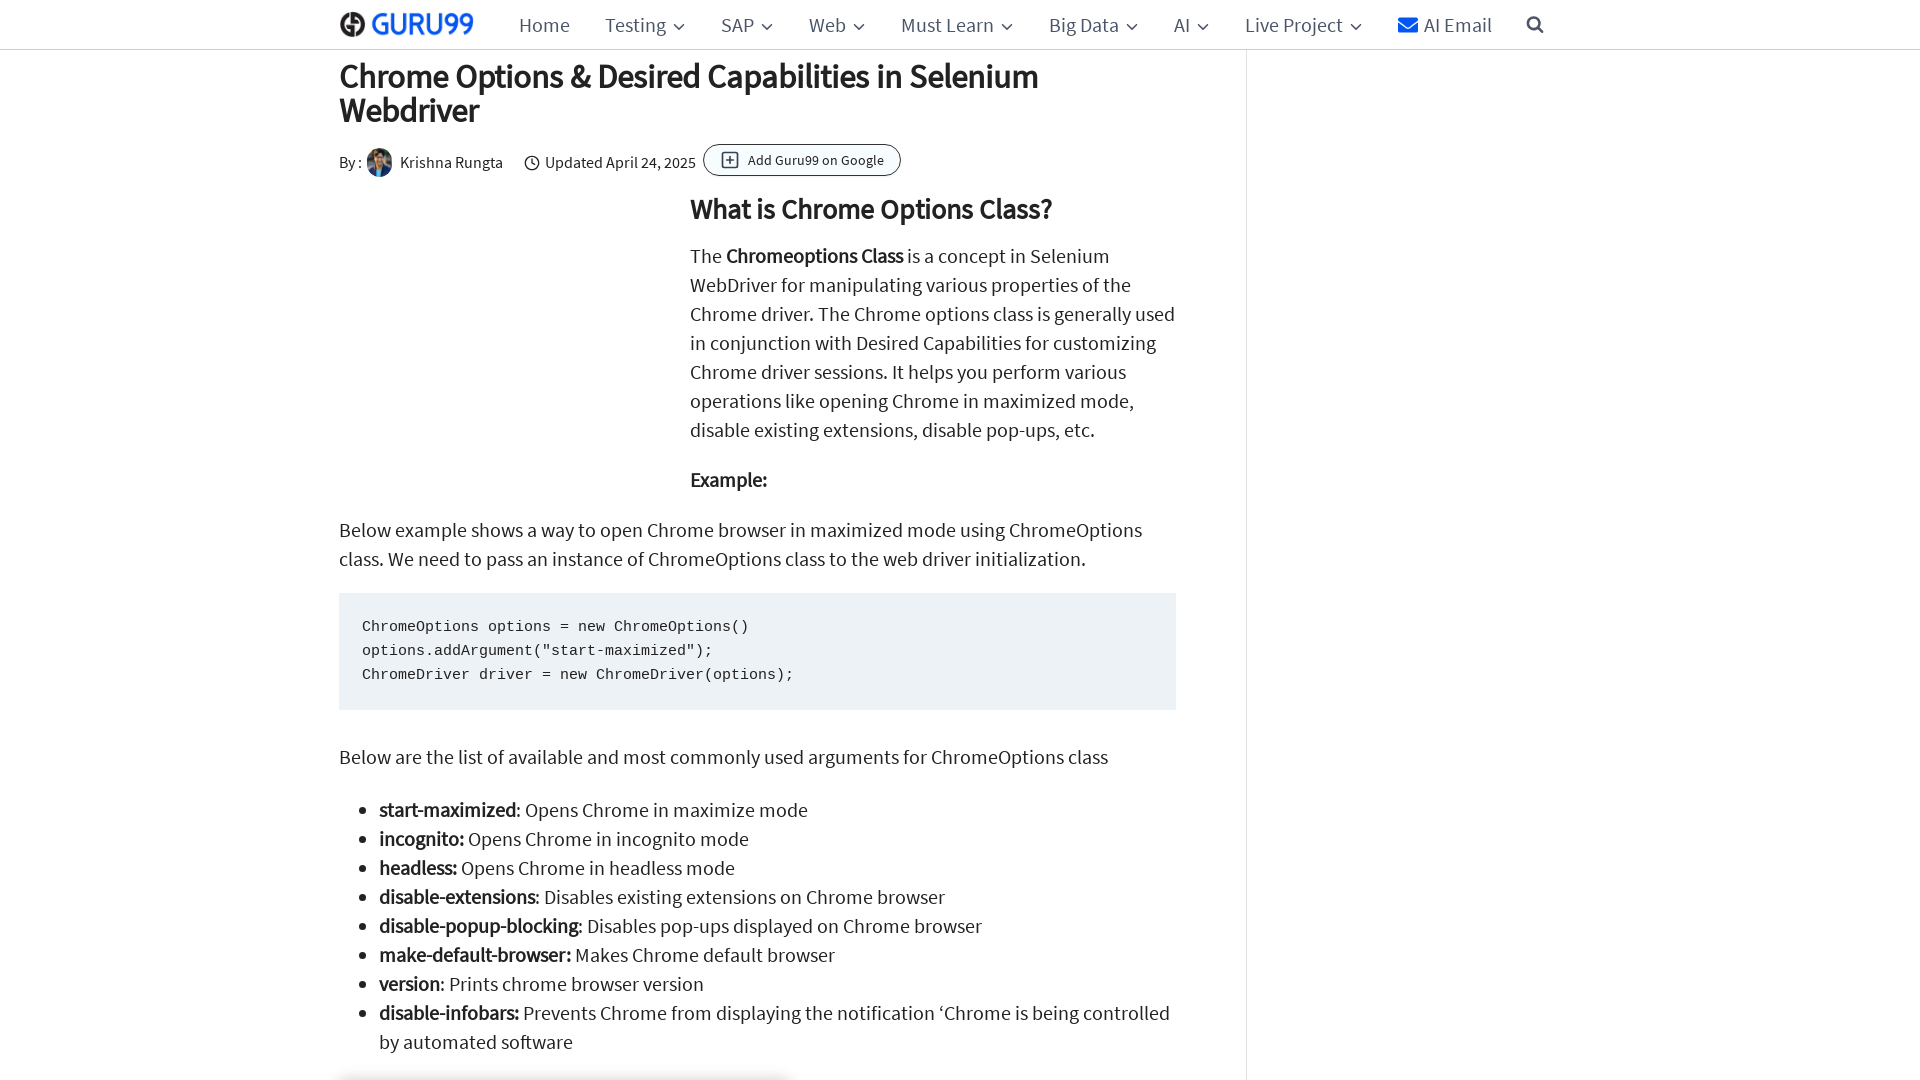

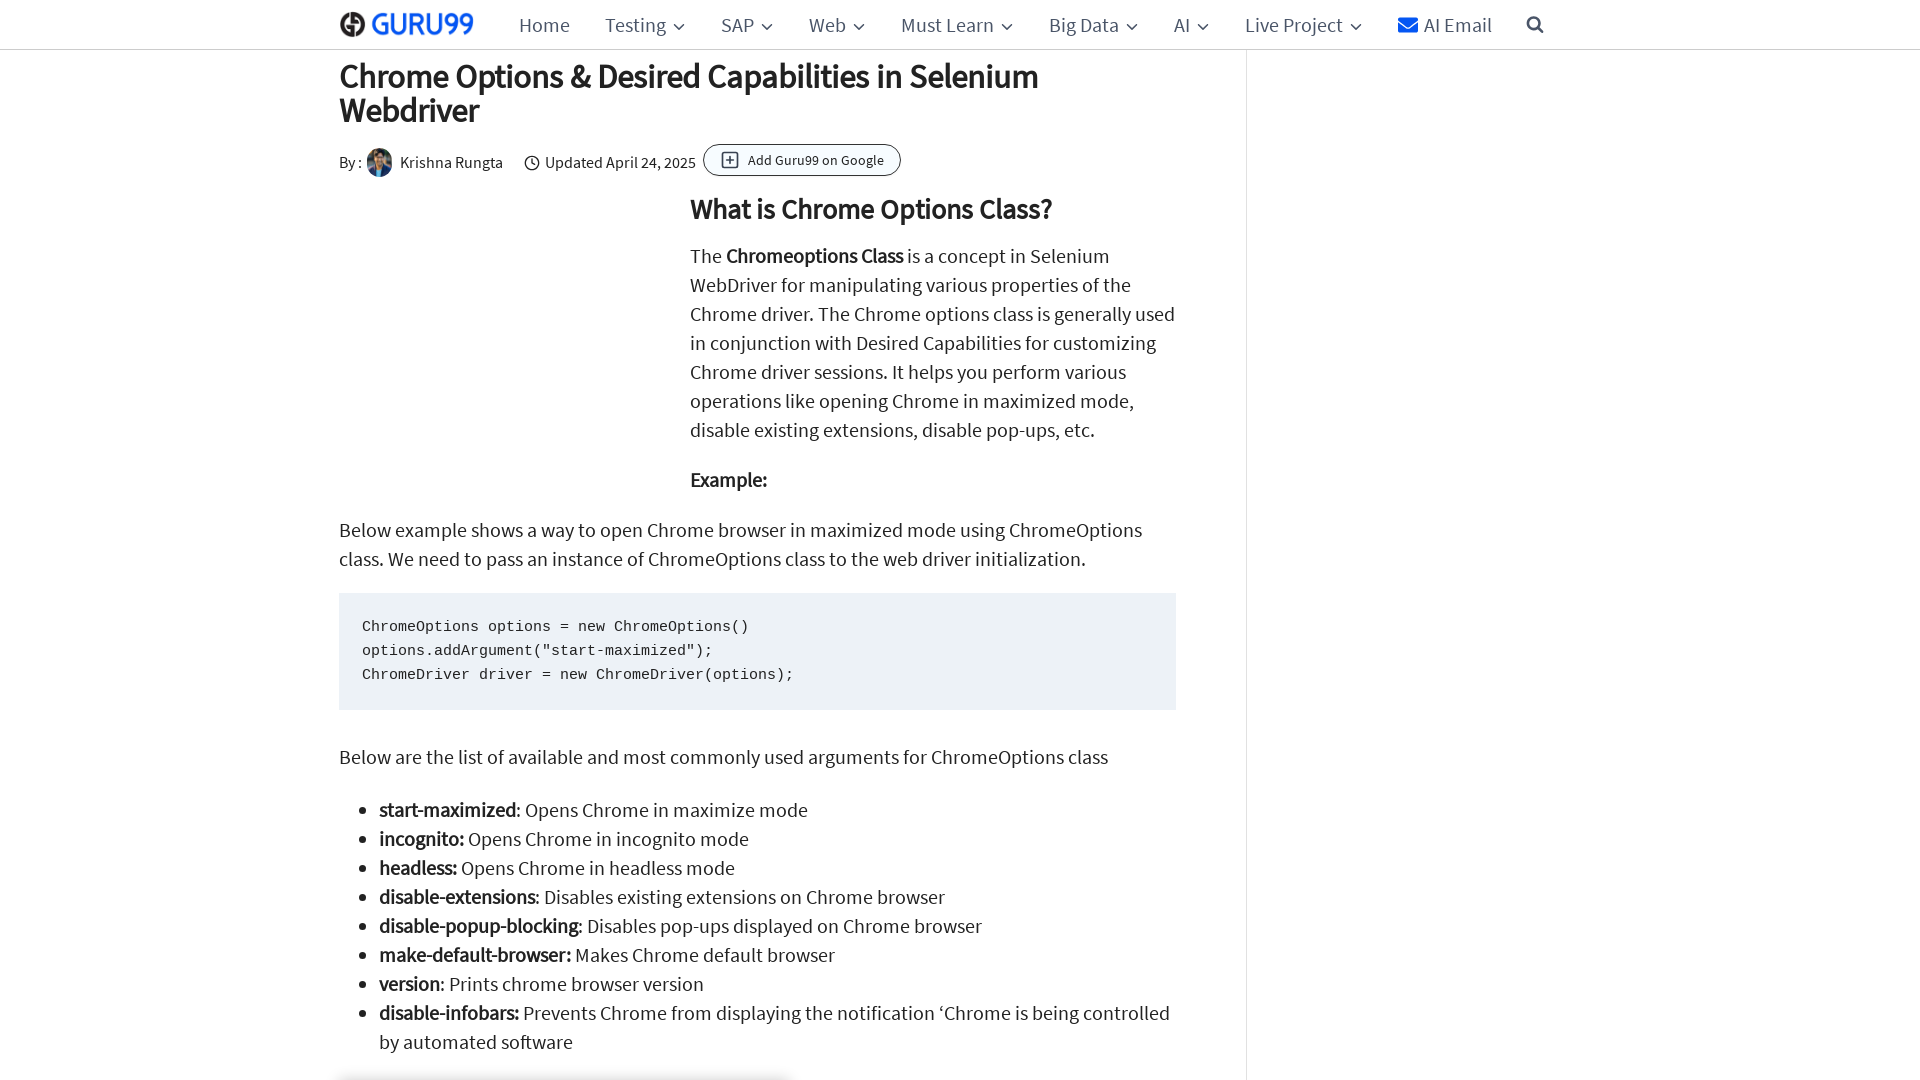